Navigates to Wisequarter website and verifies the URL contains "wisequarter"

Starting URL: https://www.wisequarter.com

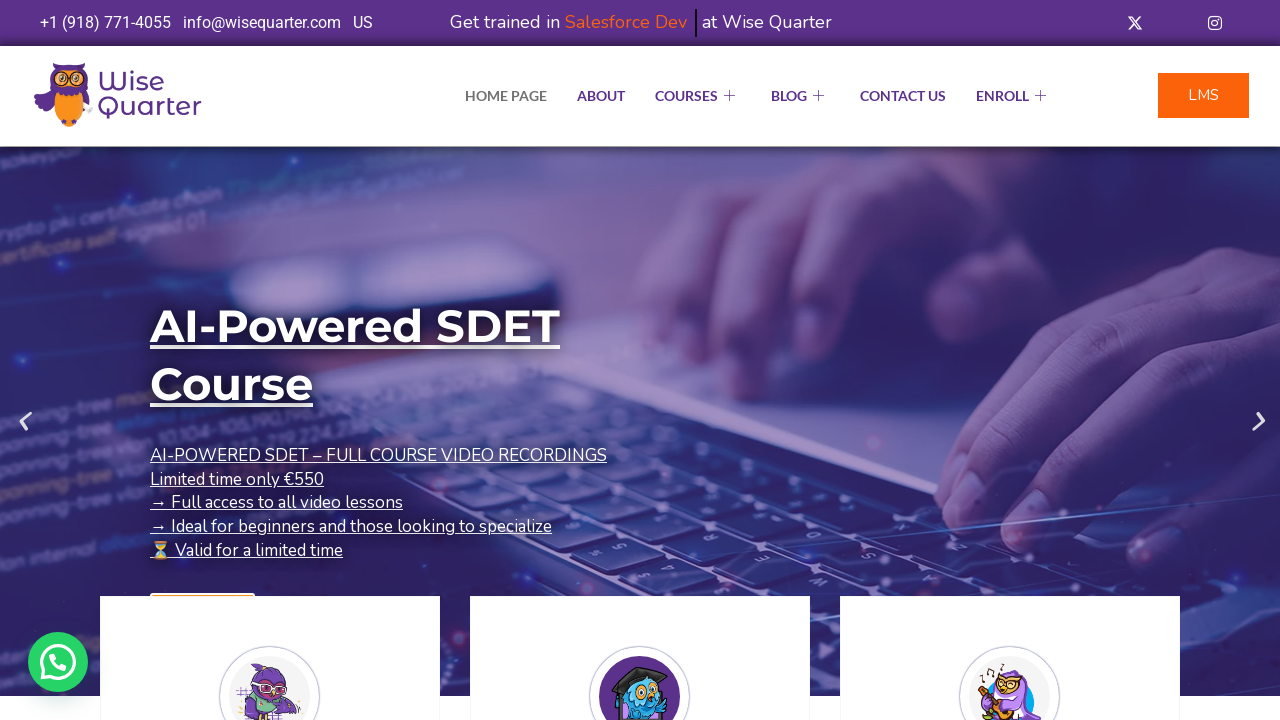

Navigated to https://www.wisequarter.com
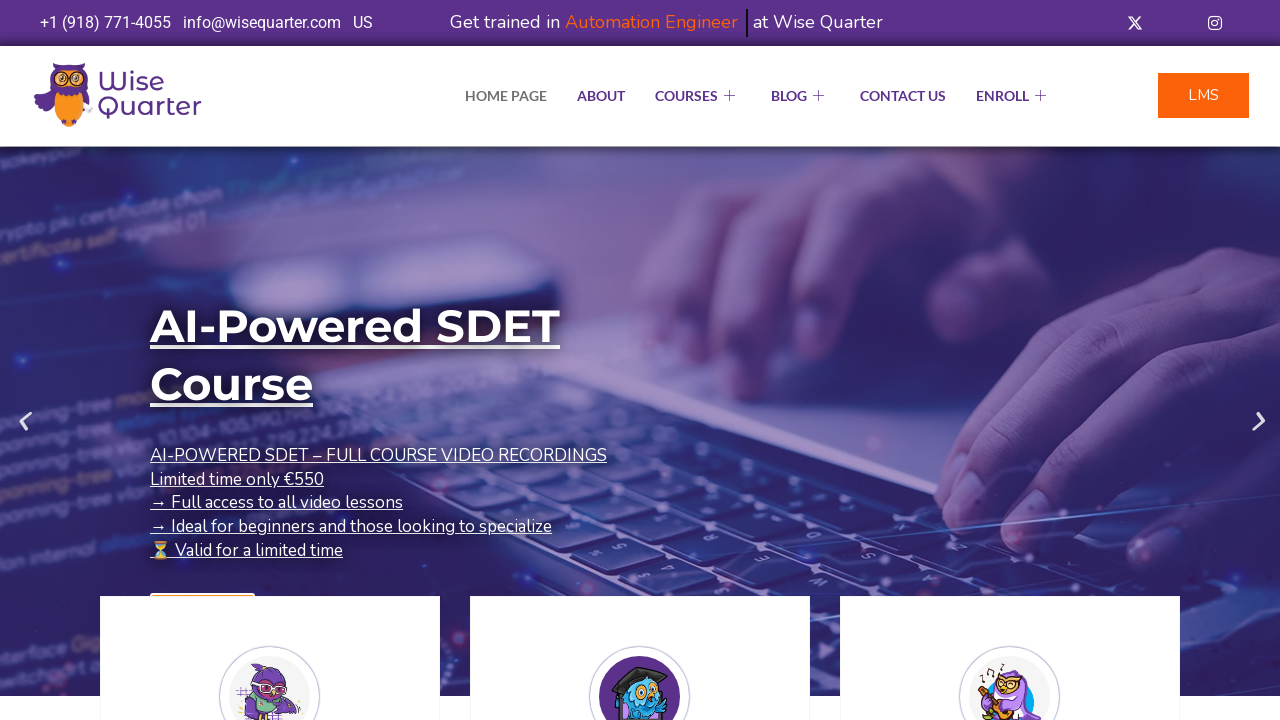

Verified that URL contains 'wisequarter'
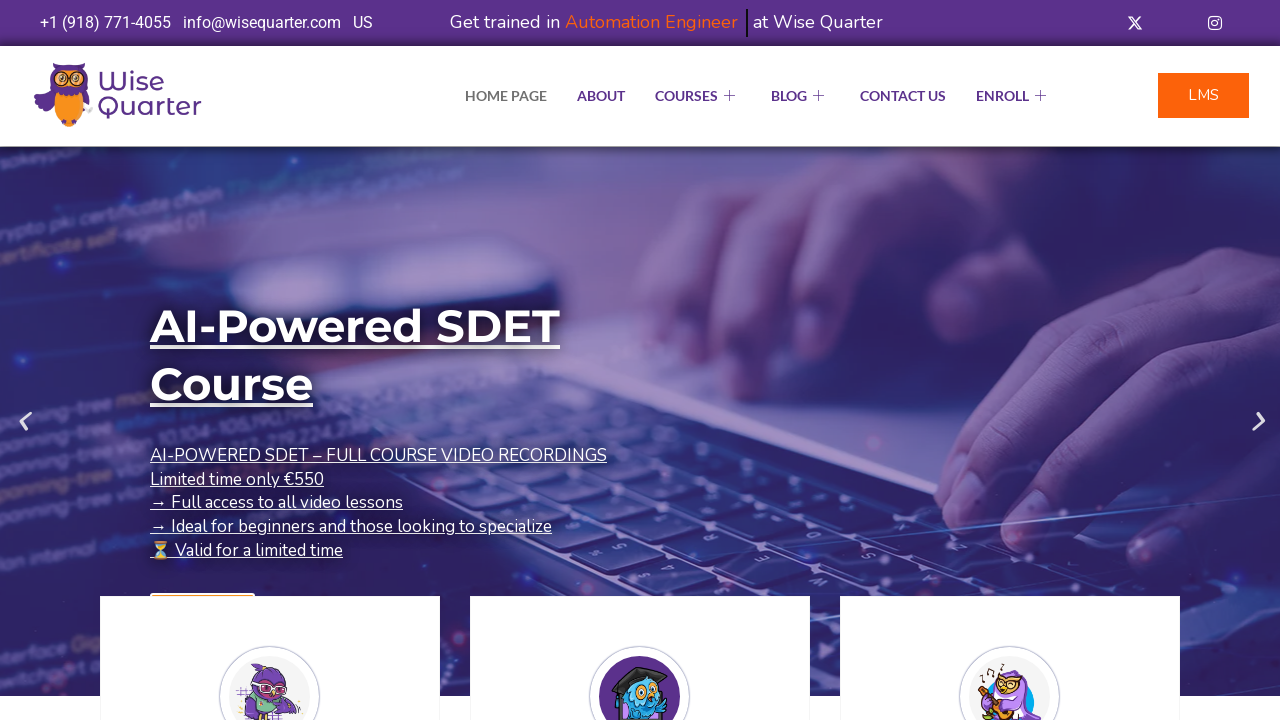

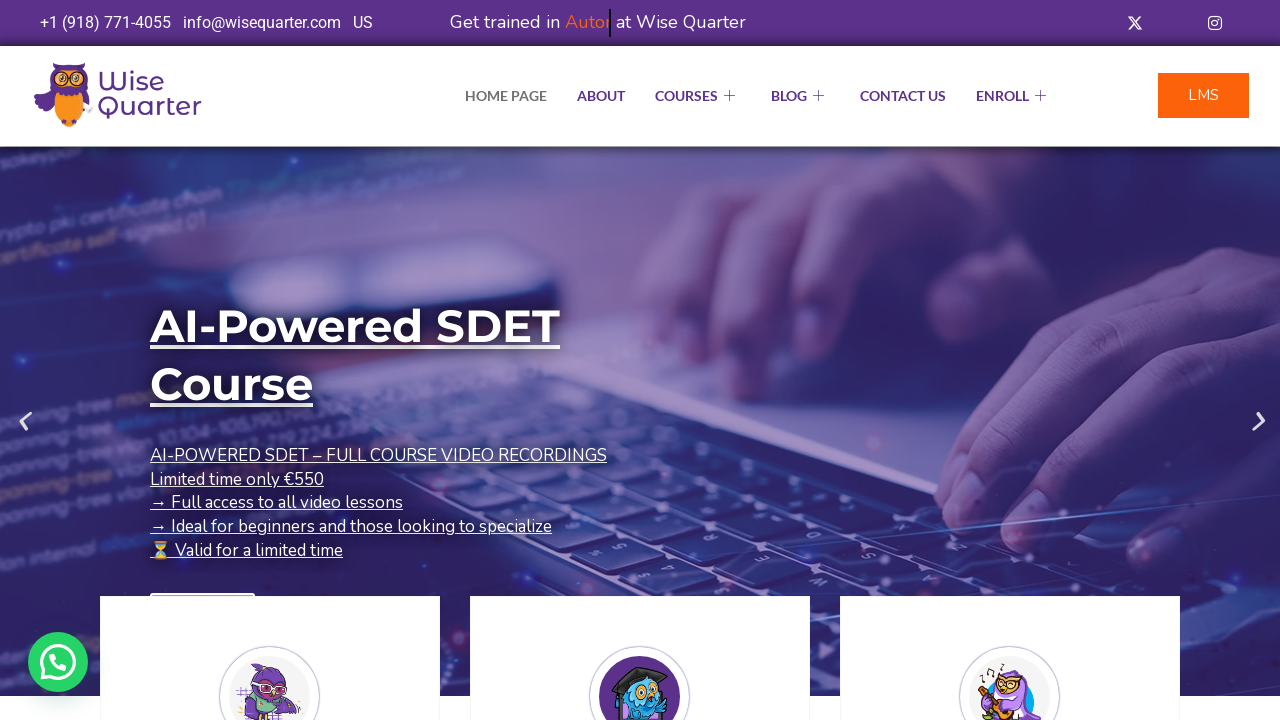